Verifies that the "Enable After 5 Seconds" button becomes clickable after waiting 5 seconds on the dynamic properties page

Starting URL: https://demoqa.com/dynamic-properties

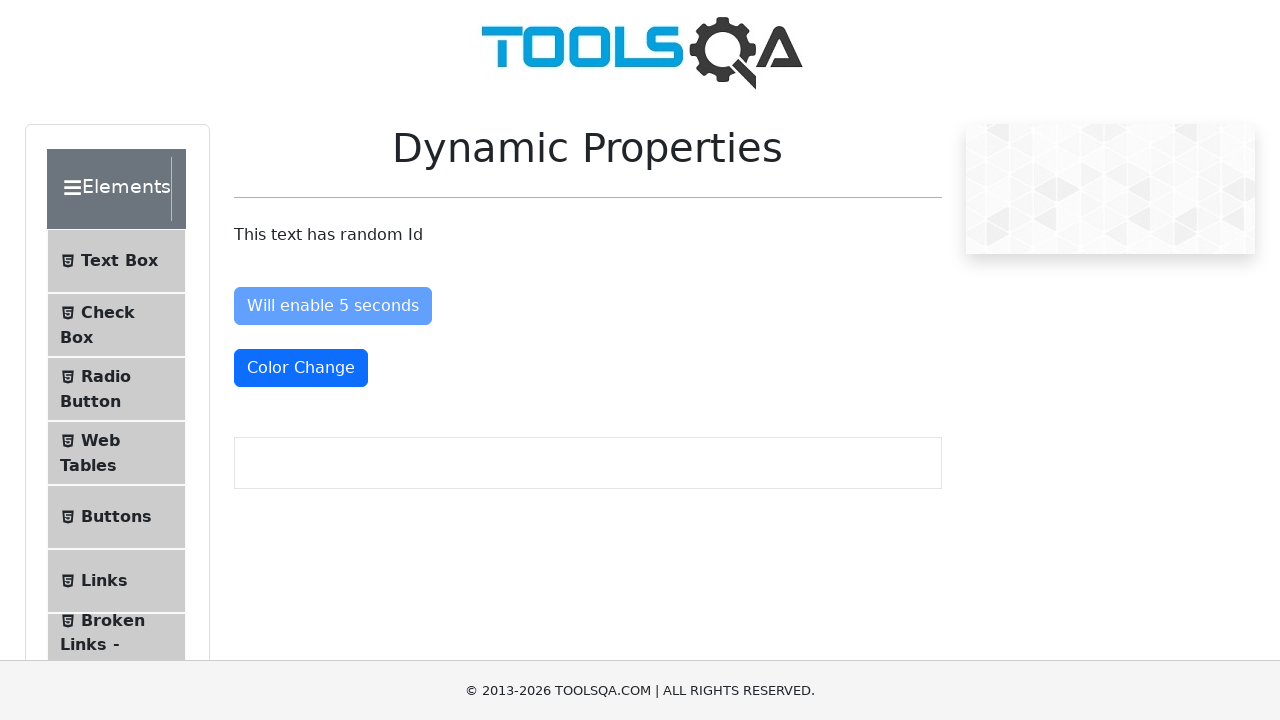

Navigated to Dynamic Properties page
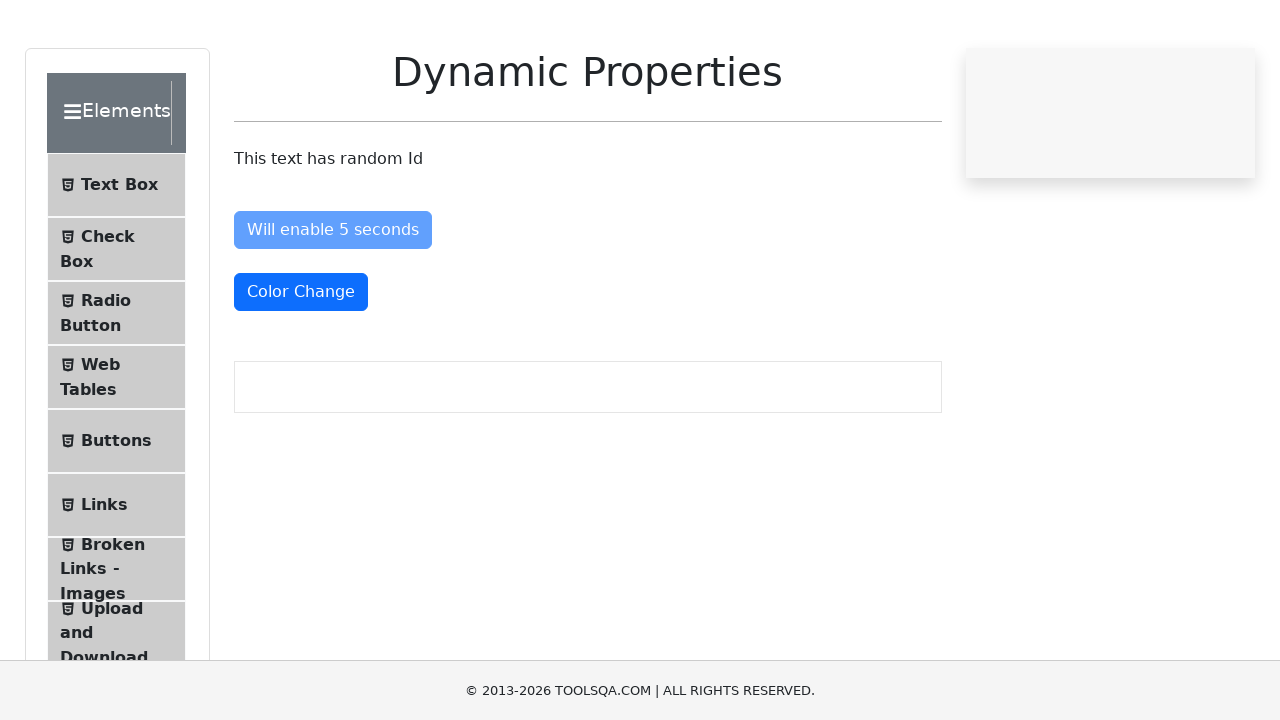

Waited for 'Enable After 5 Seconds' button to become enabled
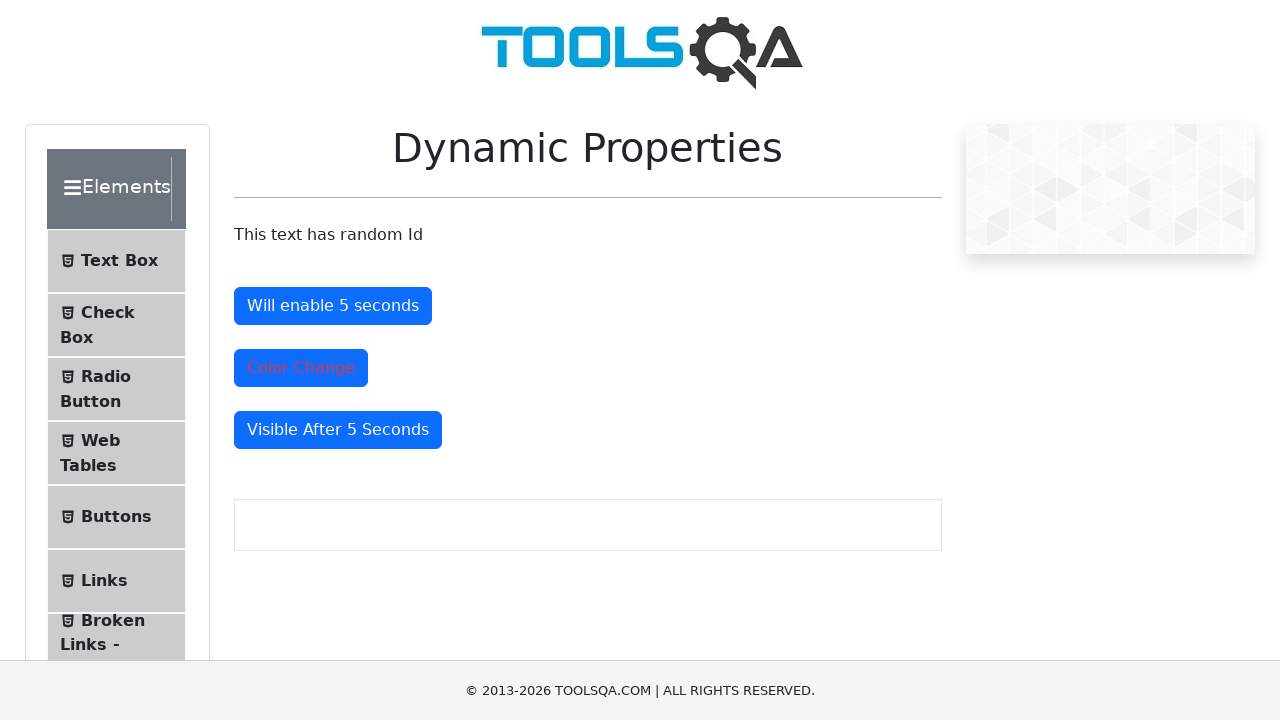

Clicked the 'Enable After 5 Seconds' button at (333, 306) on #enableAfter
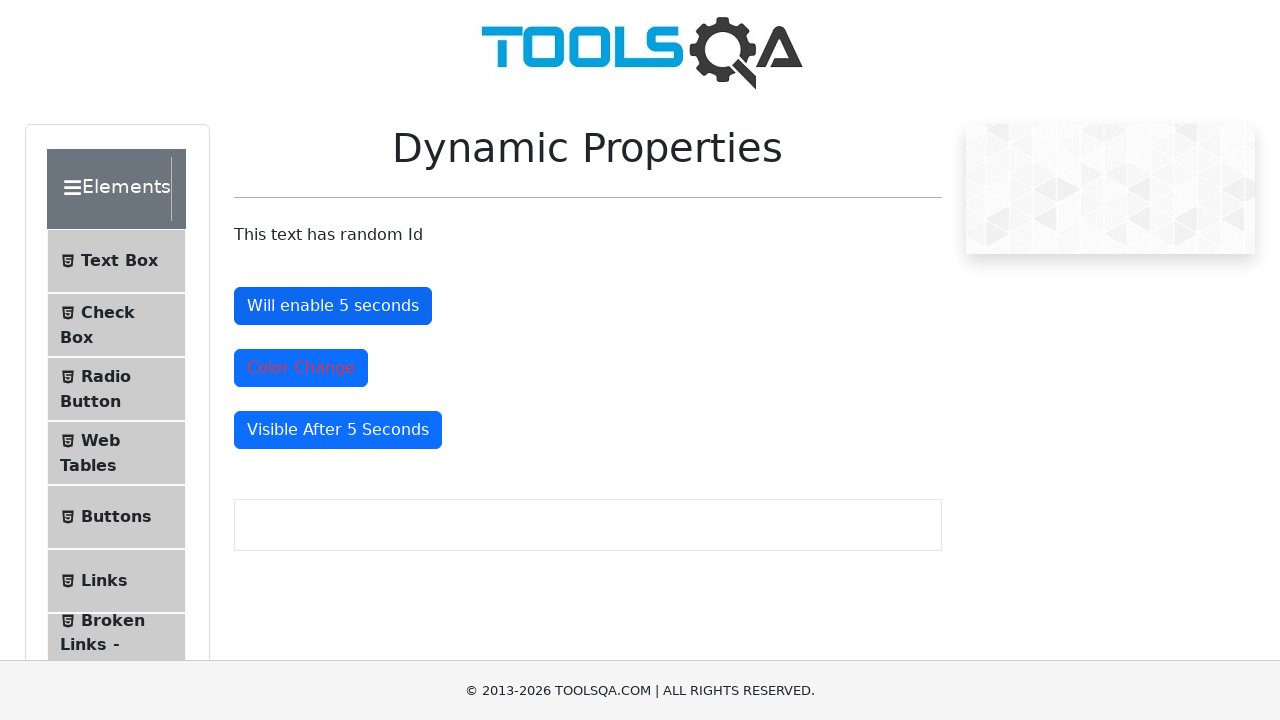

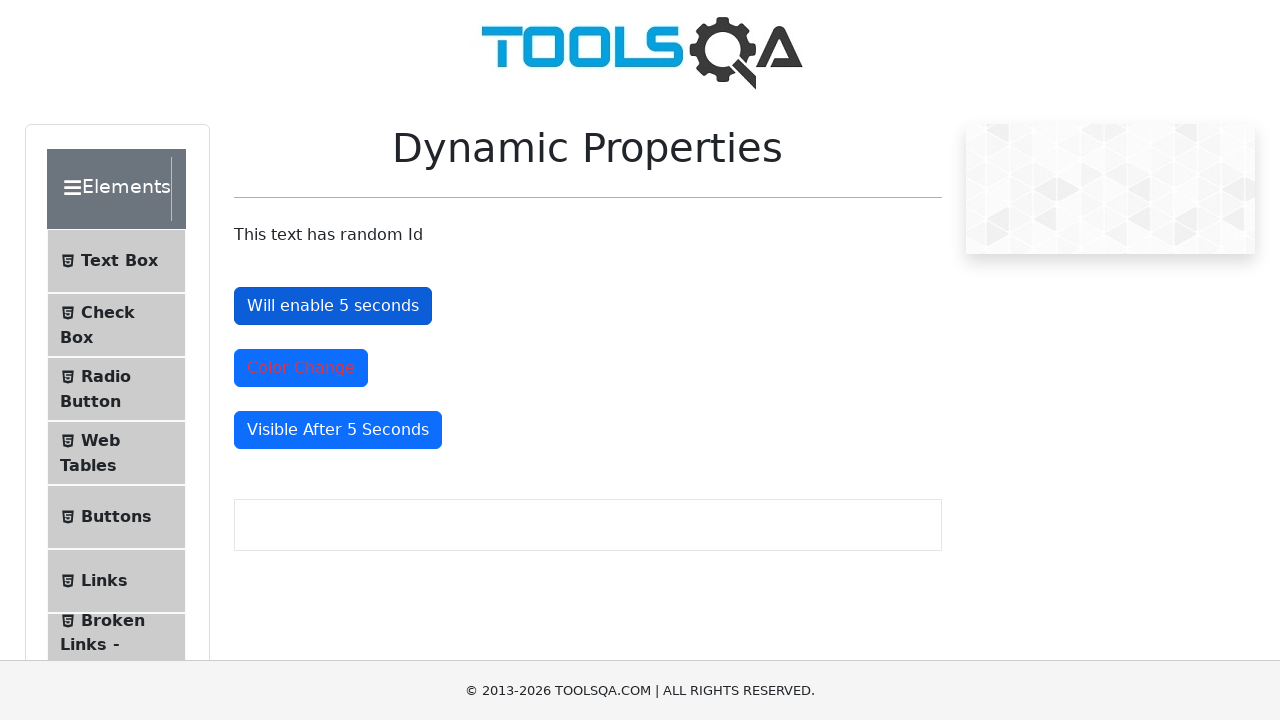